Navigates to RahulShettyAcademy website and retrieves the page title to verify the page loads correctly

Starting URL: https://rahulshettyacademy.com

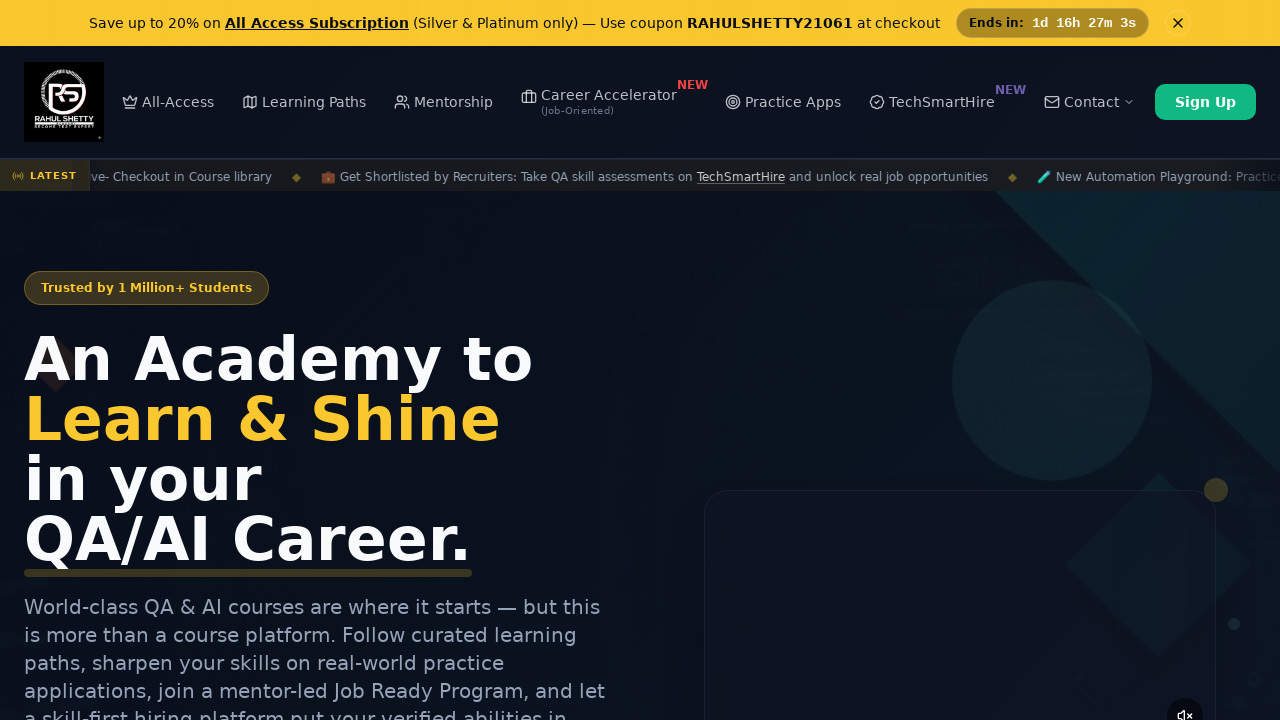

Waited for page to load with domcontentloaded state
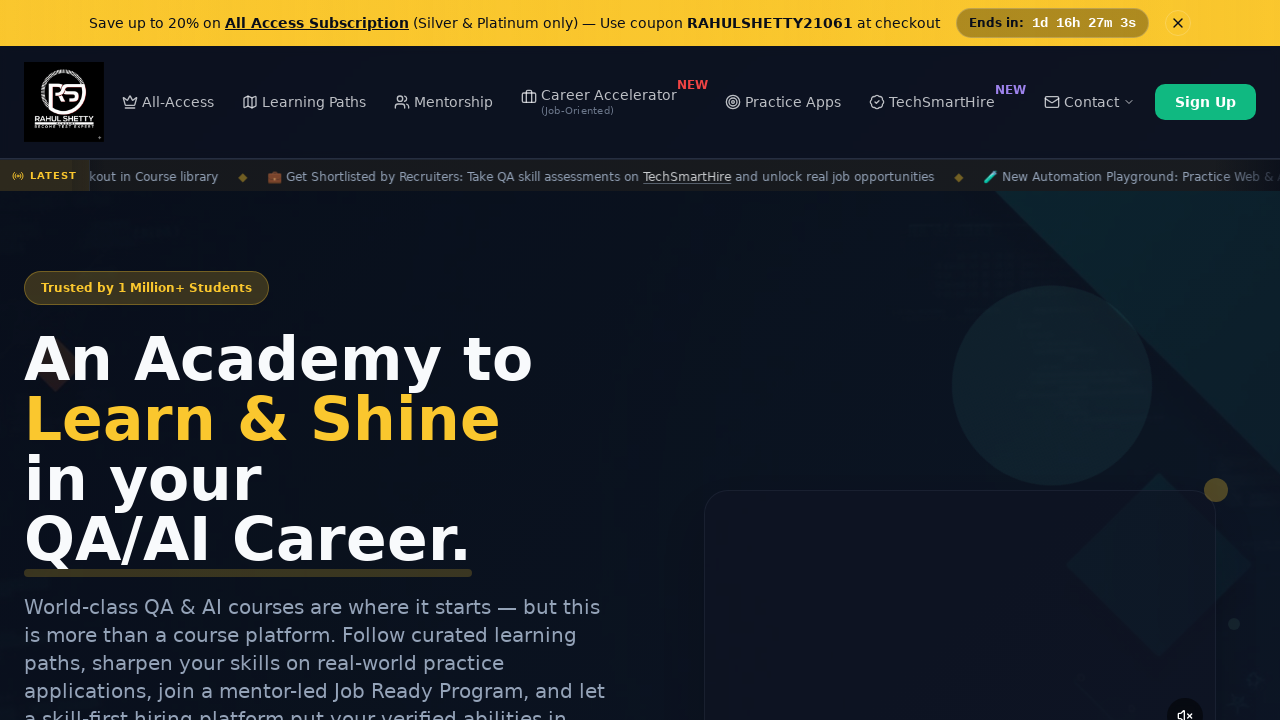

Retrieved page title: Rahul Shetty Academy | QA Automation, Playwright, AI Testing & Online Training
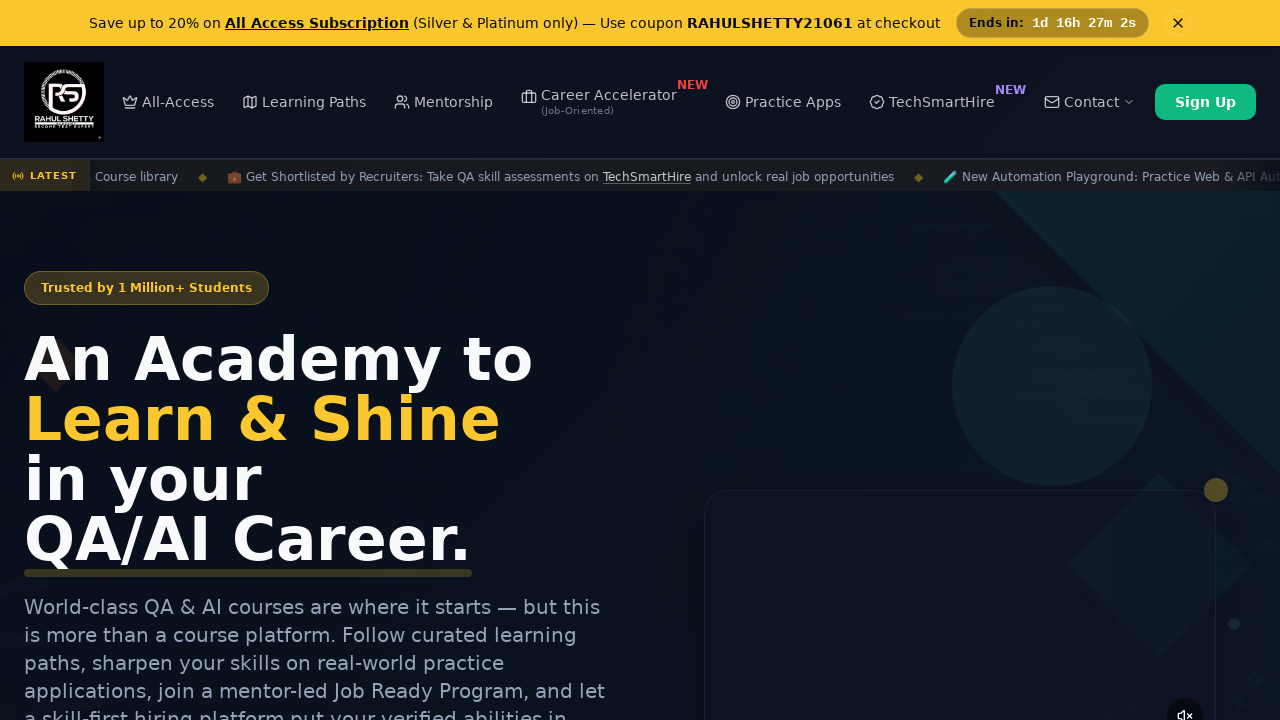

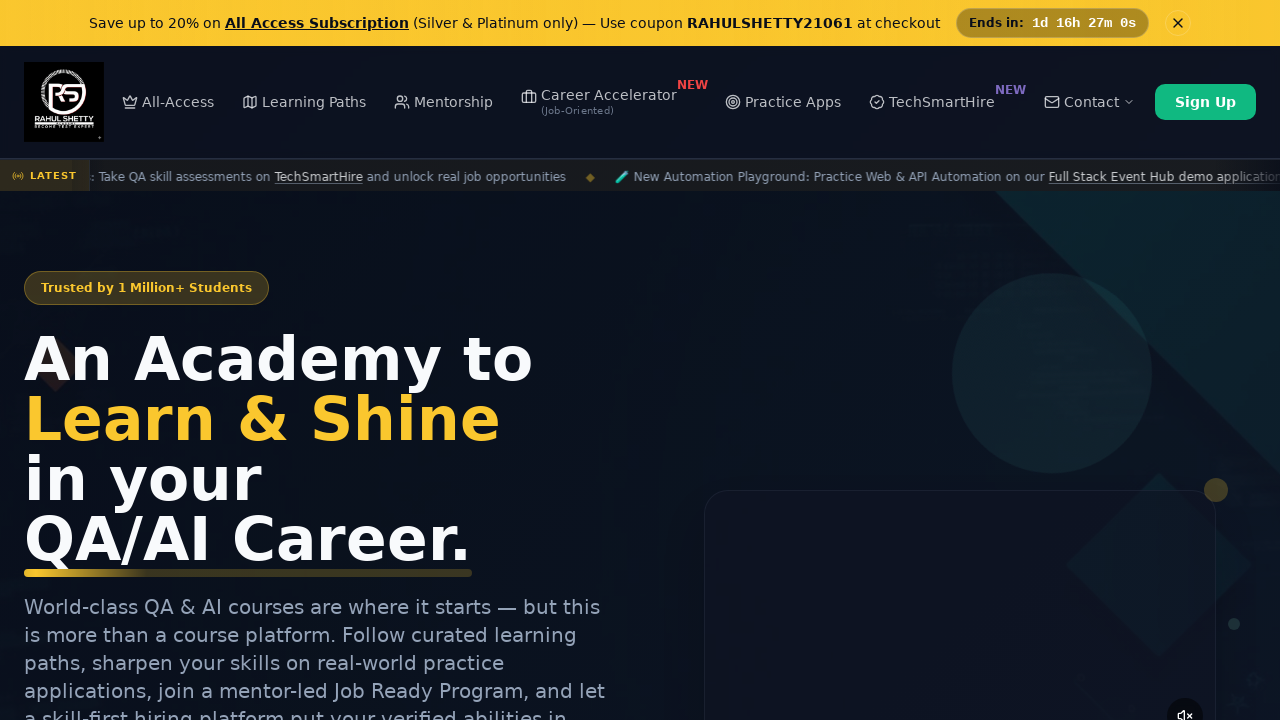